Tests double-click functionality by performing a double-click action on a specific element

Starting URL: https://skill-test.net/mouse-double-click

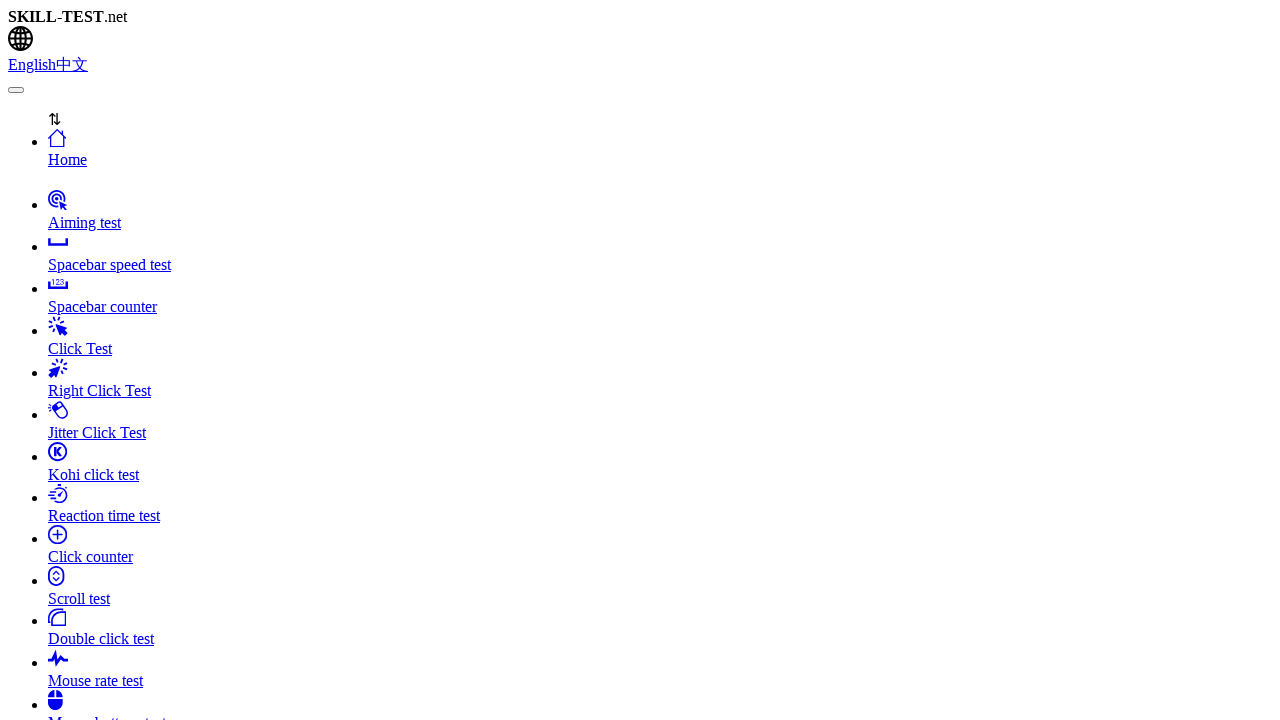

Located the double-click element with id 'clicker'
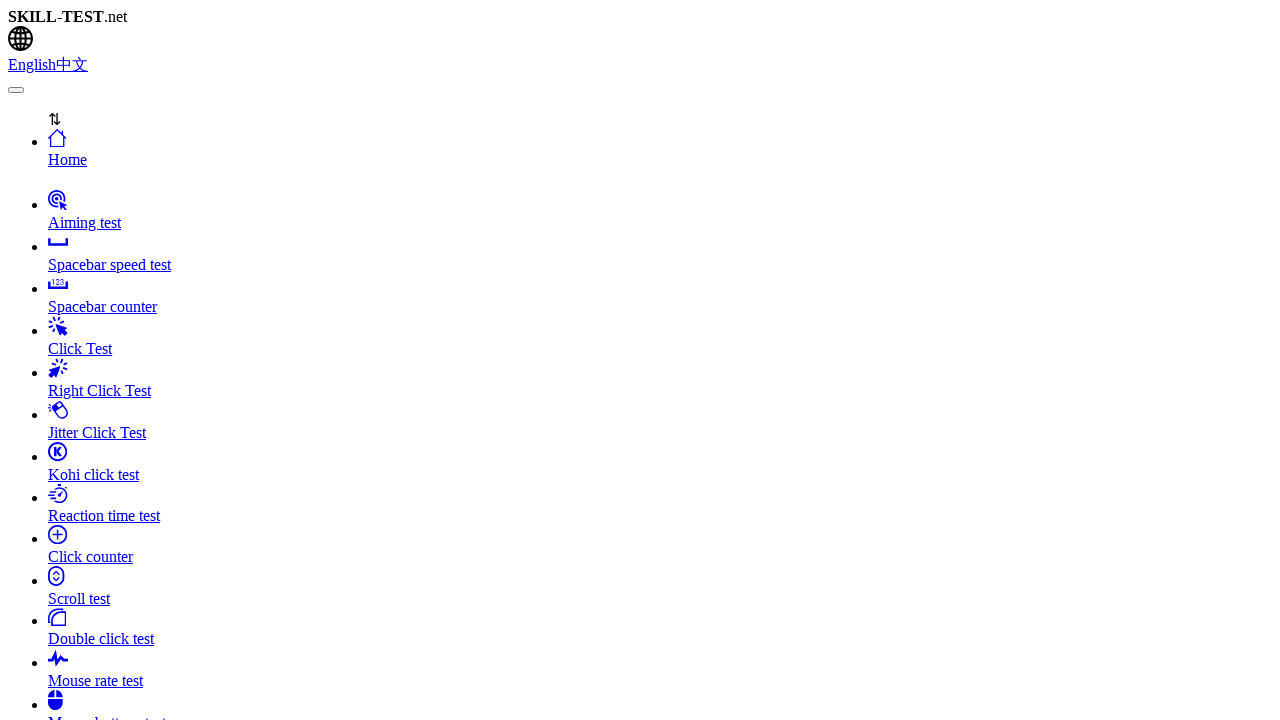

Performed double-click action on the element at (640, 360) on #clicker
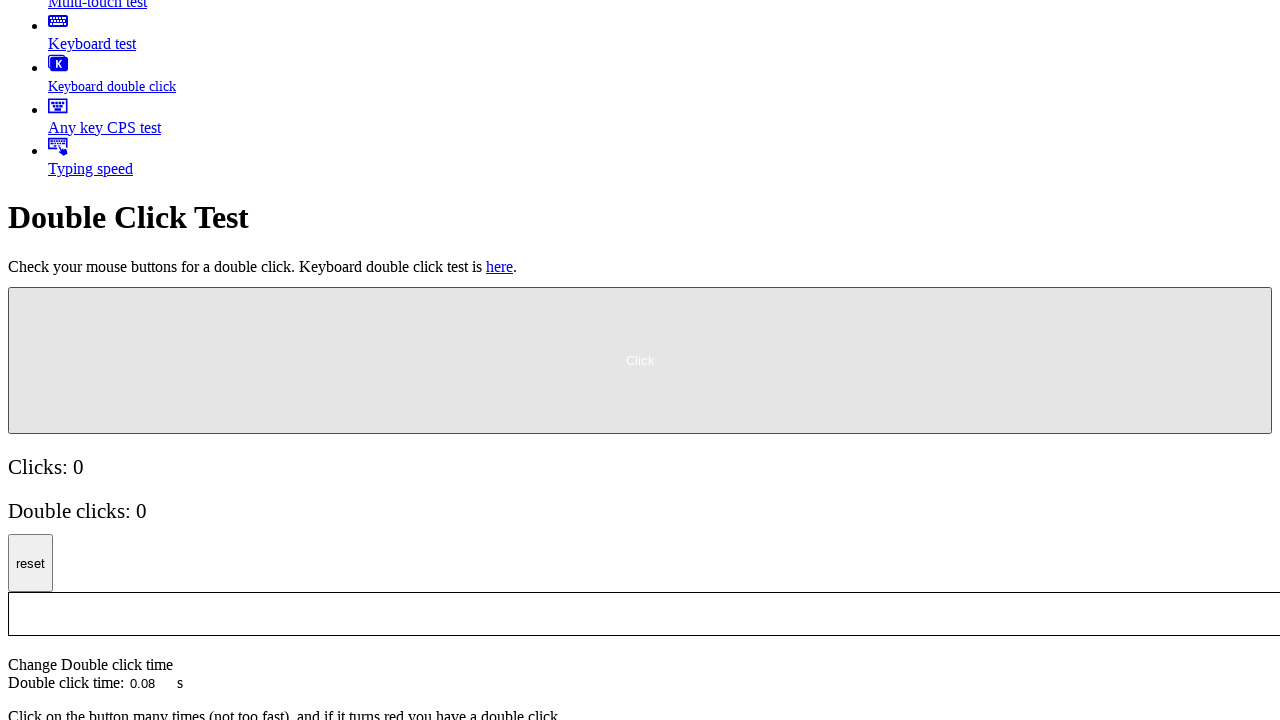

Waited 1000ms to observe the double-click result
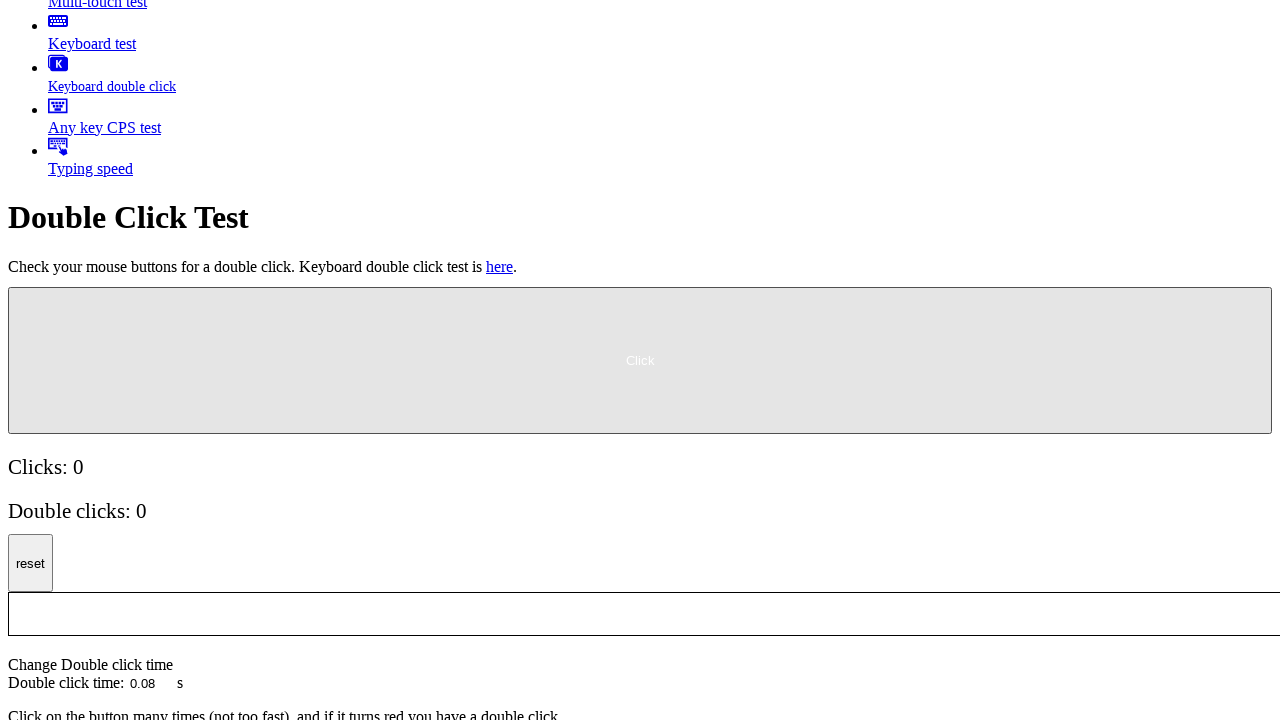

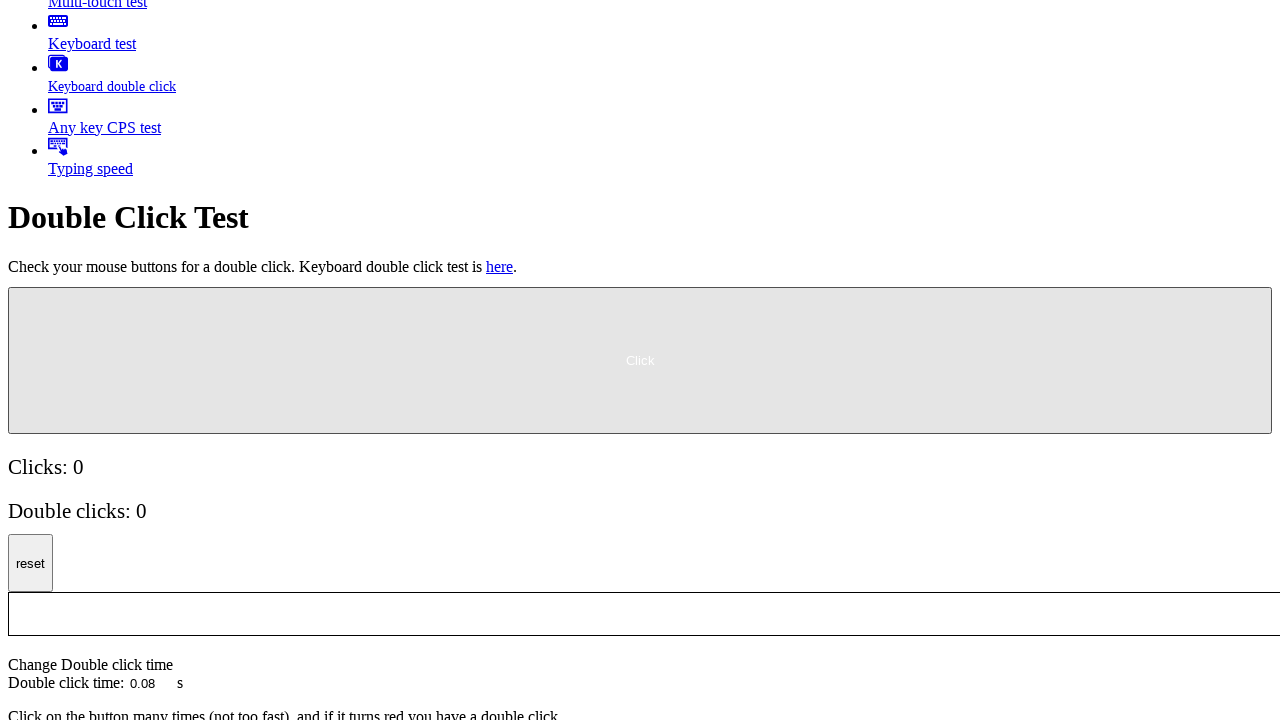